Tests a registration form by verifying the header text, checking the placeholder attribute of the first name field, and filling in first and last name fields

Starting URL: https://practice.cydeo.com/registration_form

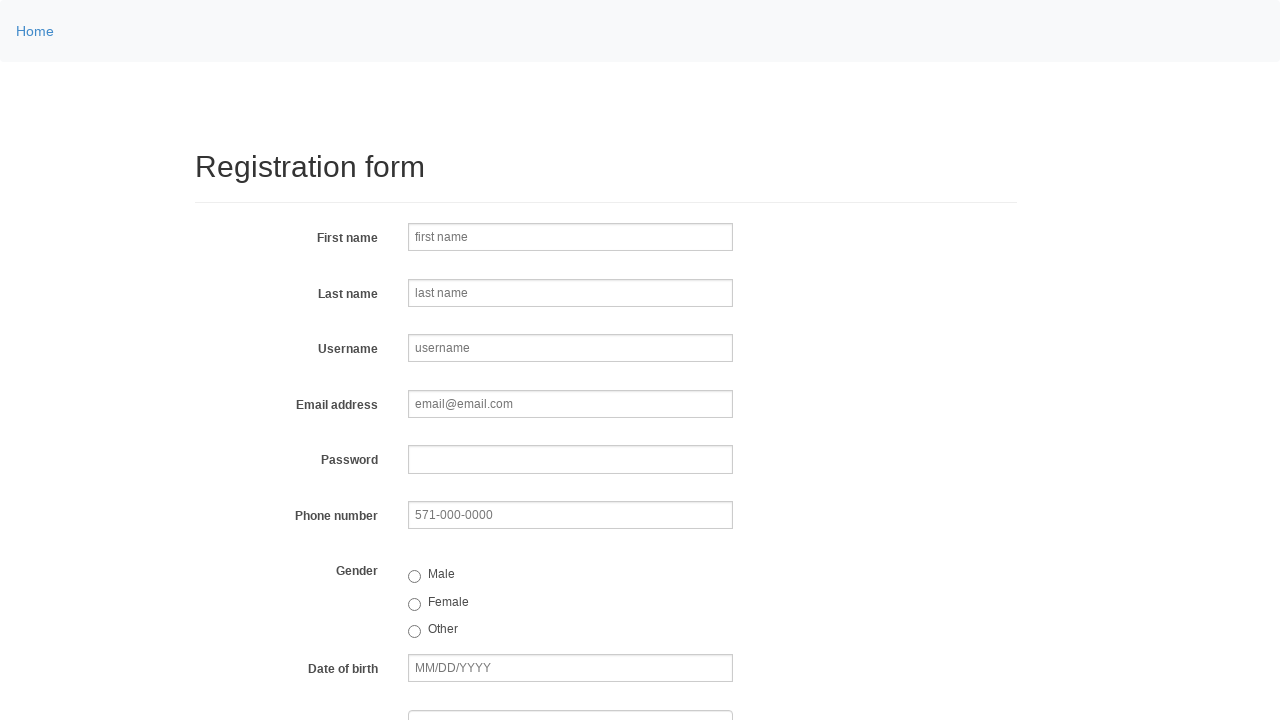

Header element loaded and is visible
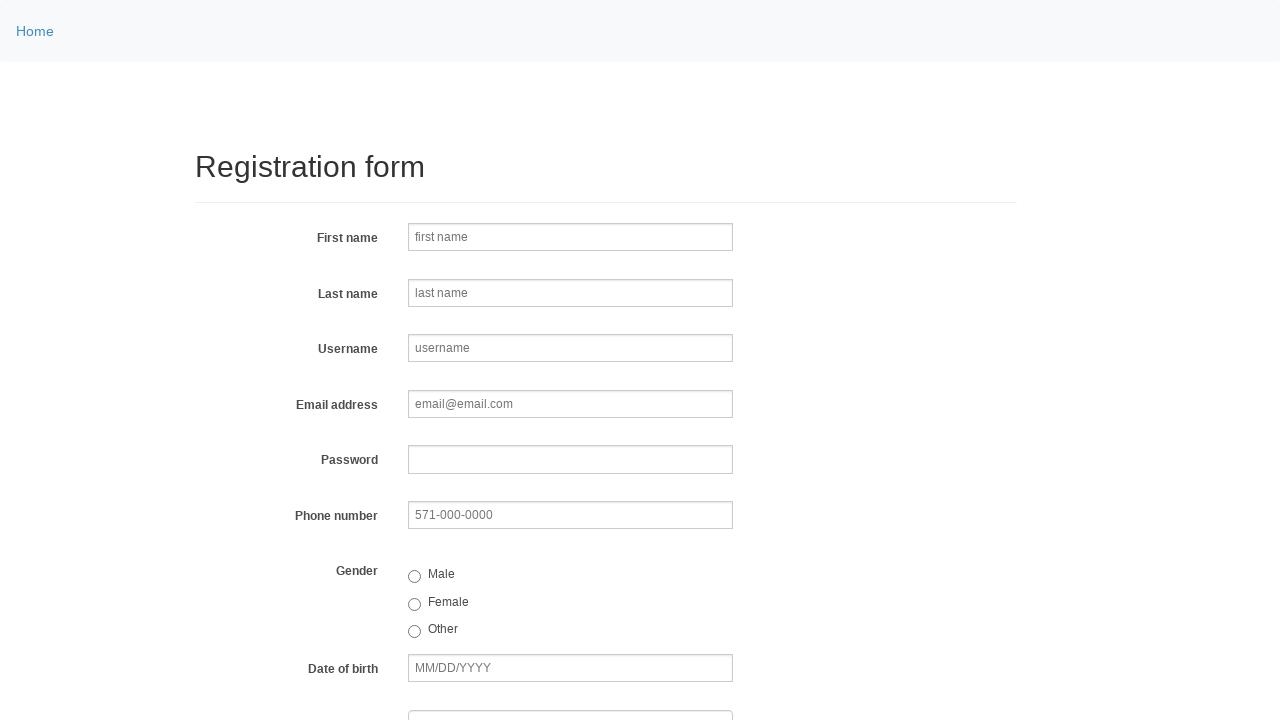

Filled first name field with 'Mehmet' on input[name='firstname']
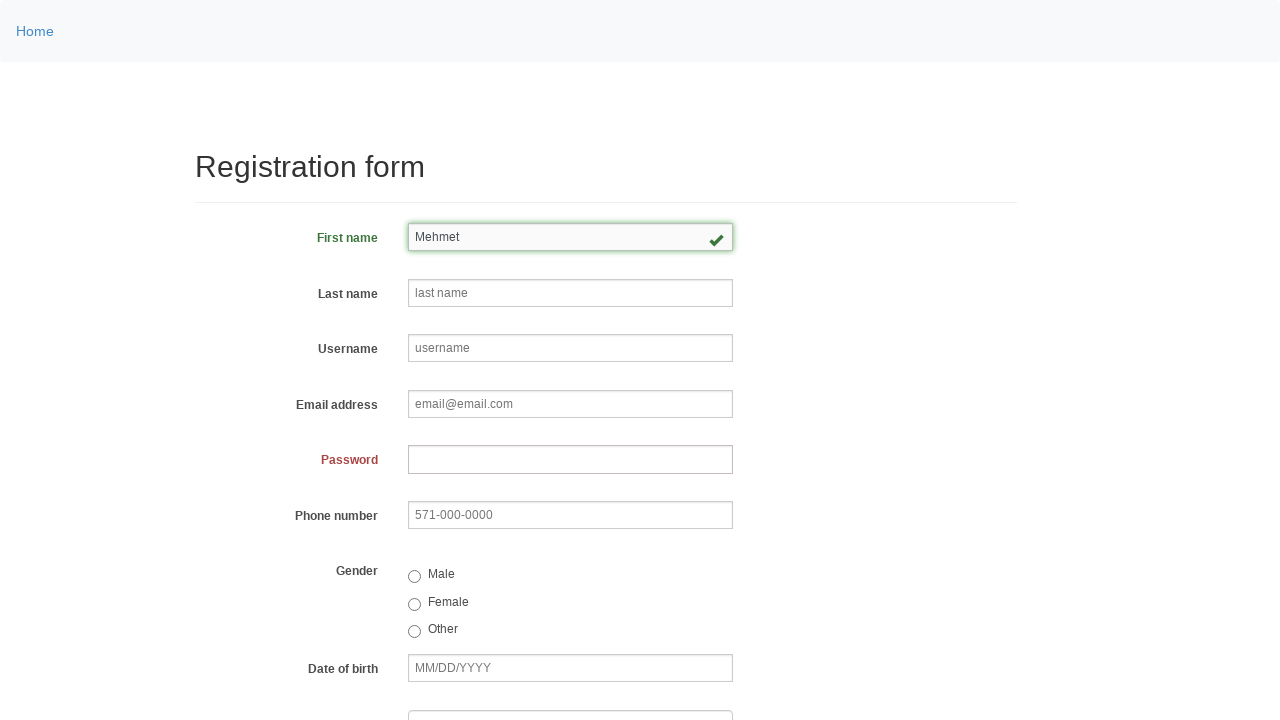

Retrieved placeholder attribute from first name field
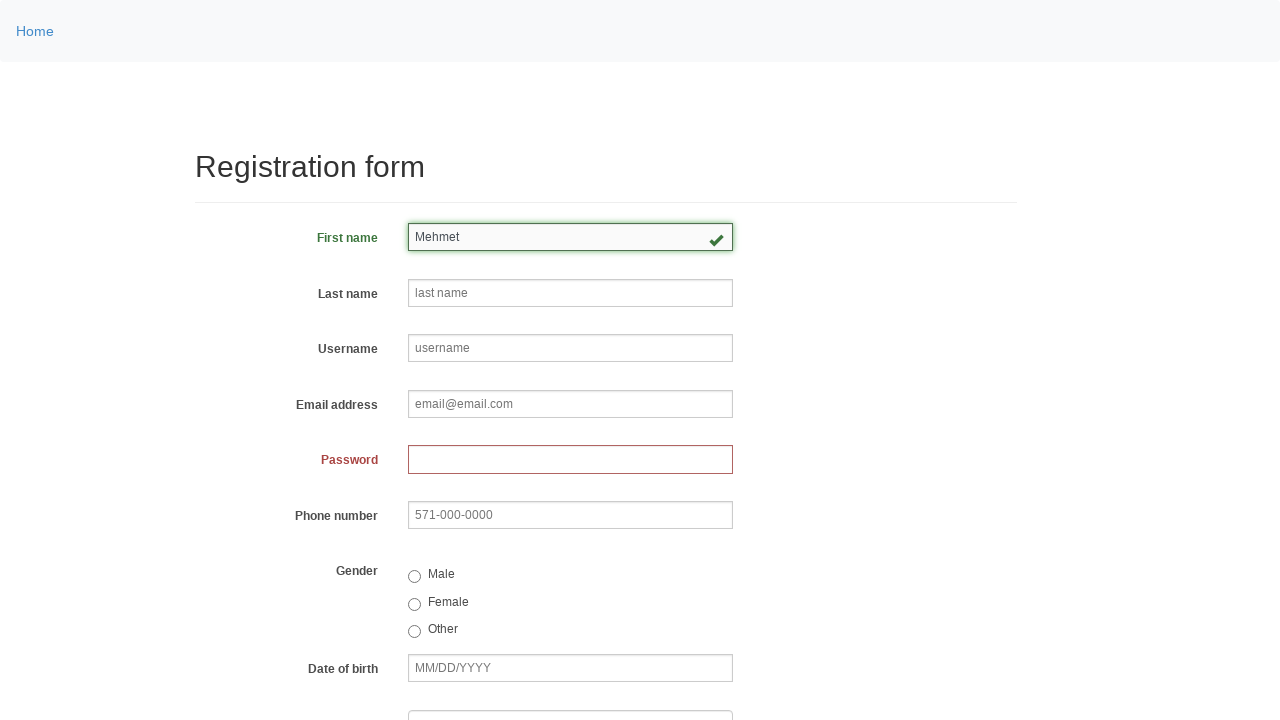

Filled last name field with 'Gezer' on input[name='lastname']
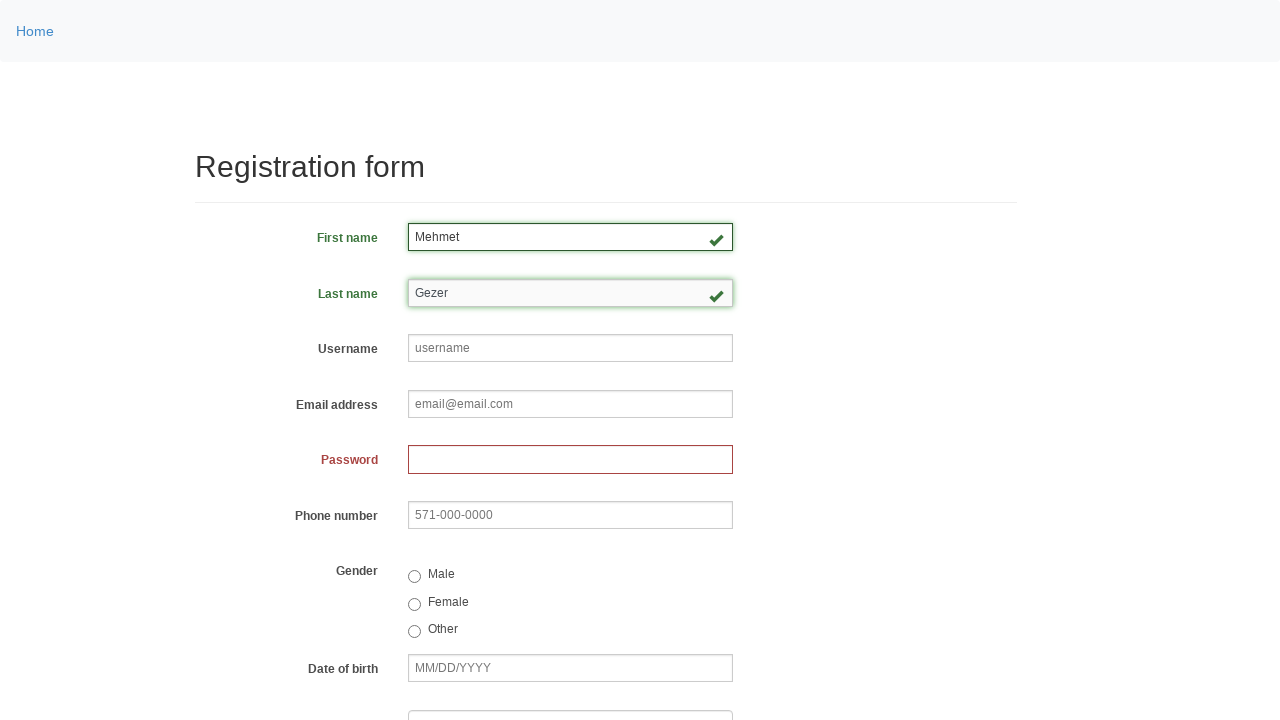

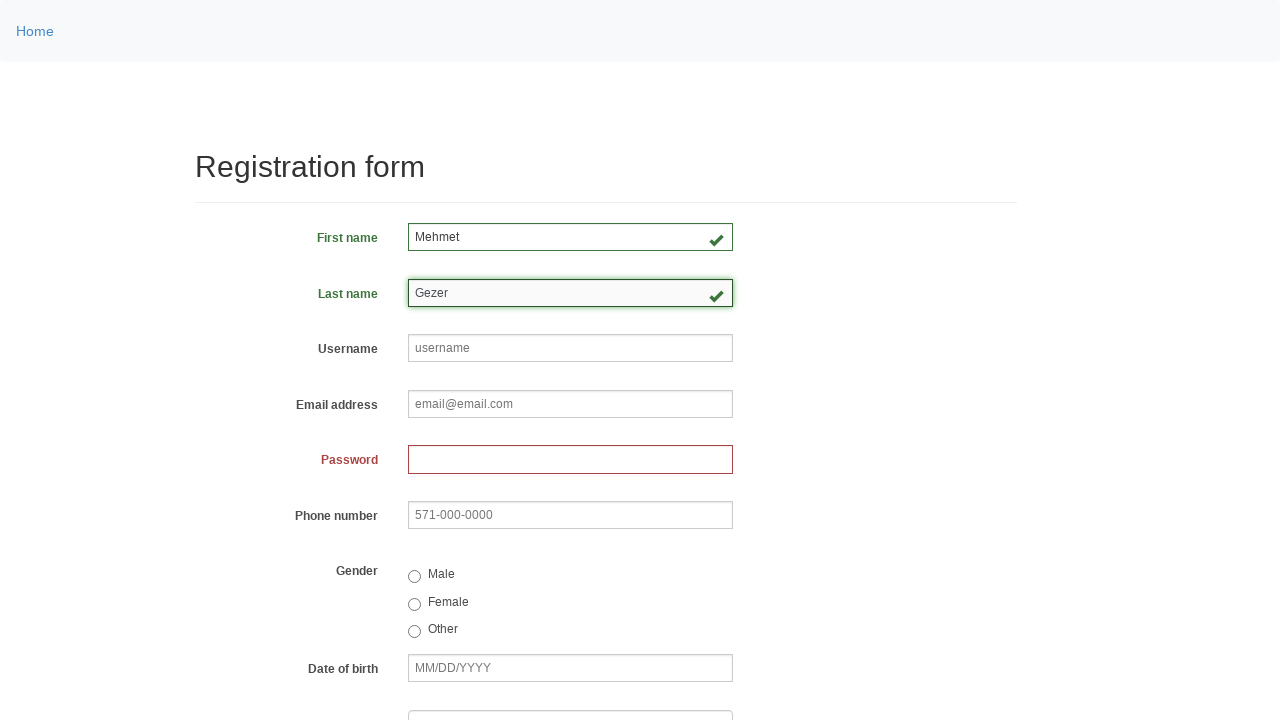